Navigates from BC Parks homepage to the active advisories page by clicking "See all advisories" link and verifies the URL and page title

Starting URL: https://bcparks.ca/

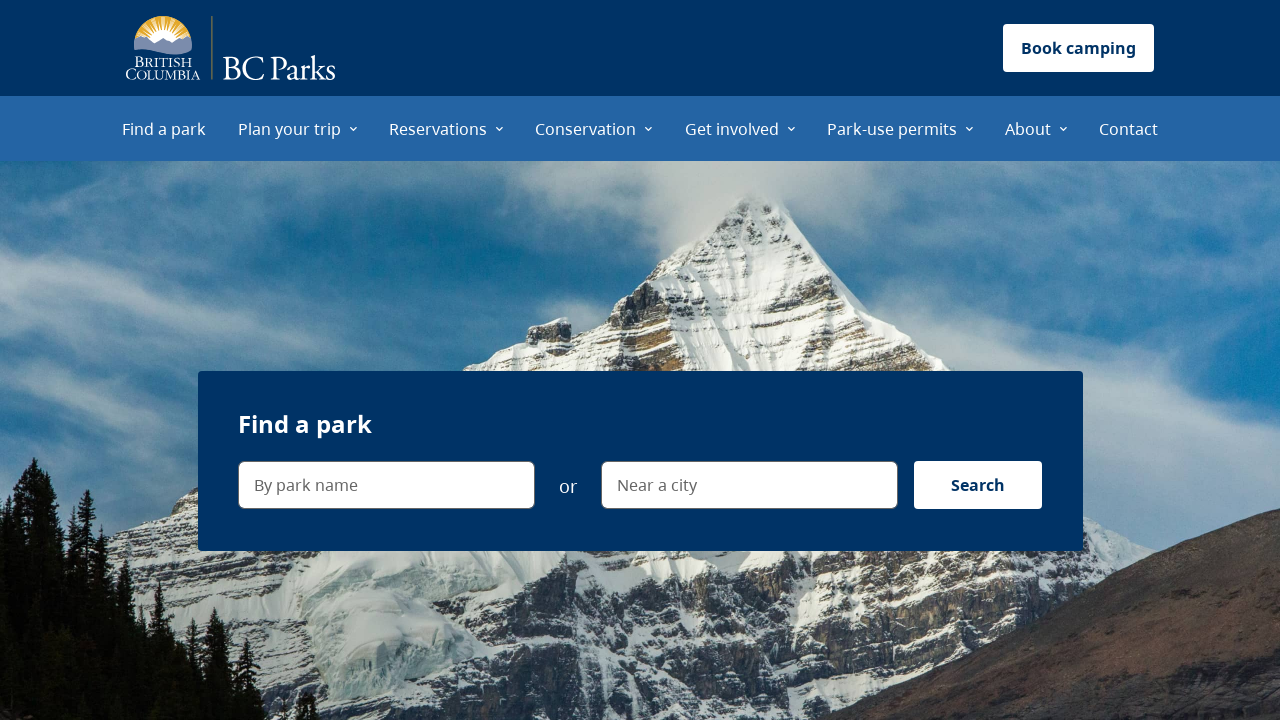

Waited for BC Parks homepage to fully load
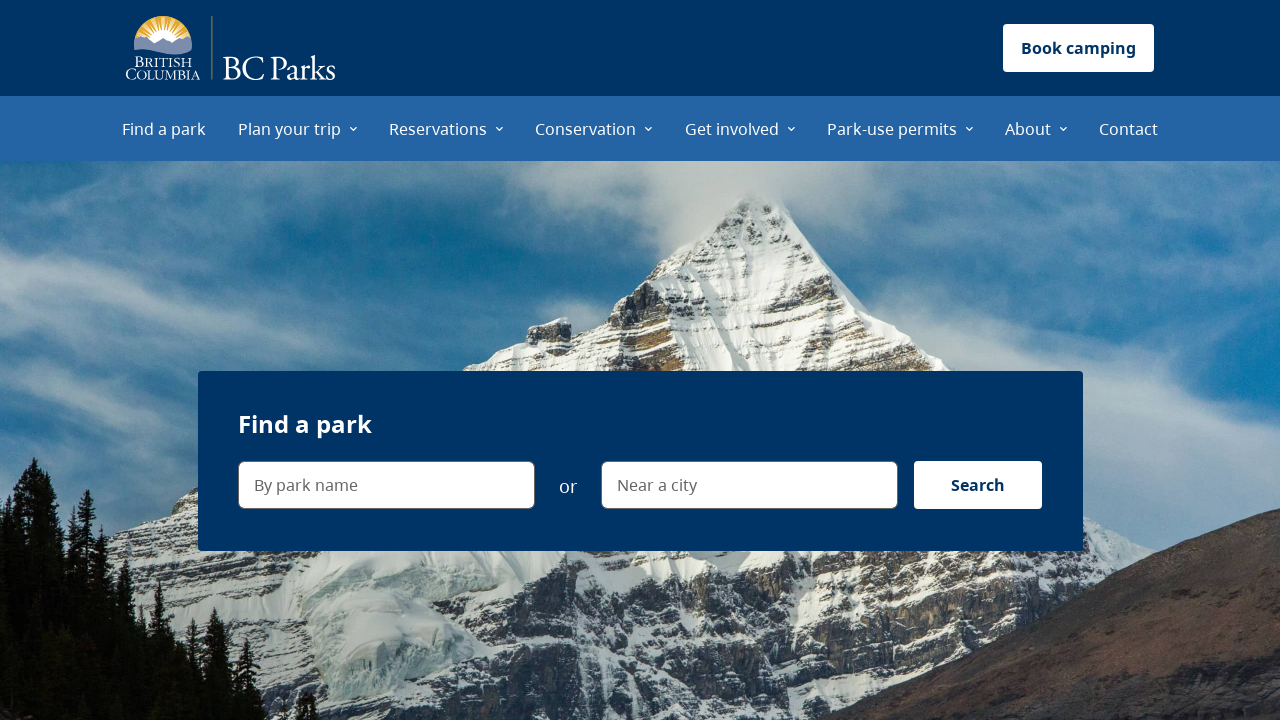

Clicked 'See all advisories' link at (985, 361) on internal:text="See all advisories"i
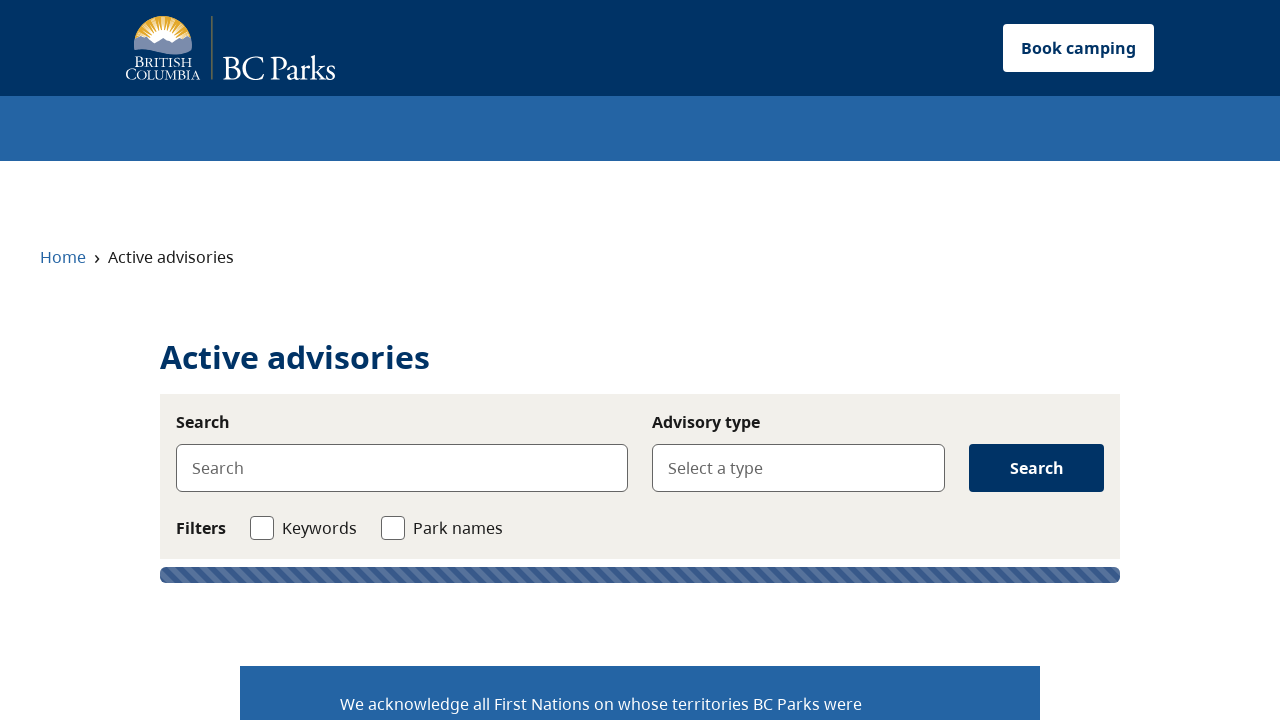

Verified navigation to active advisories page at https://bcparks.ca/active-advisories/
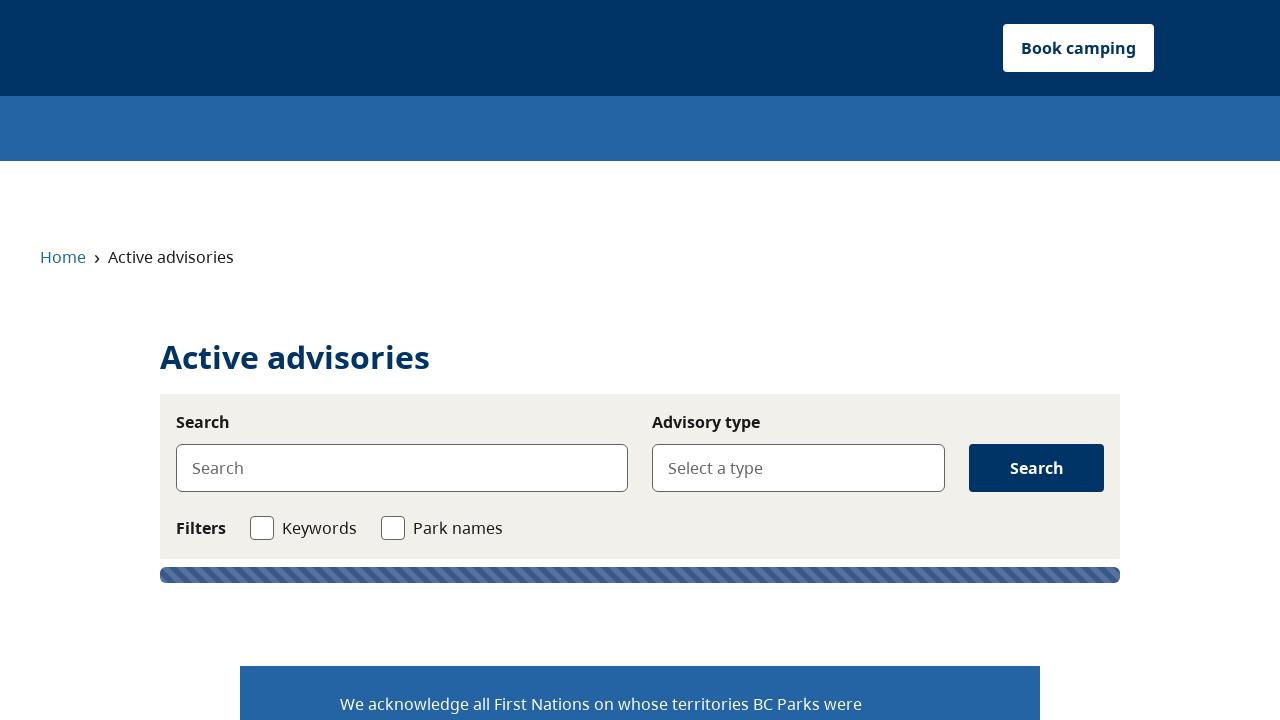

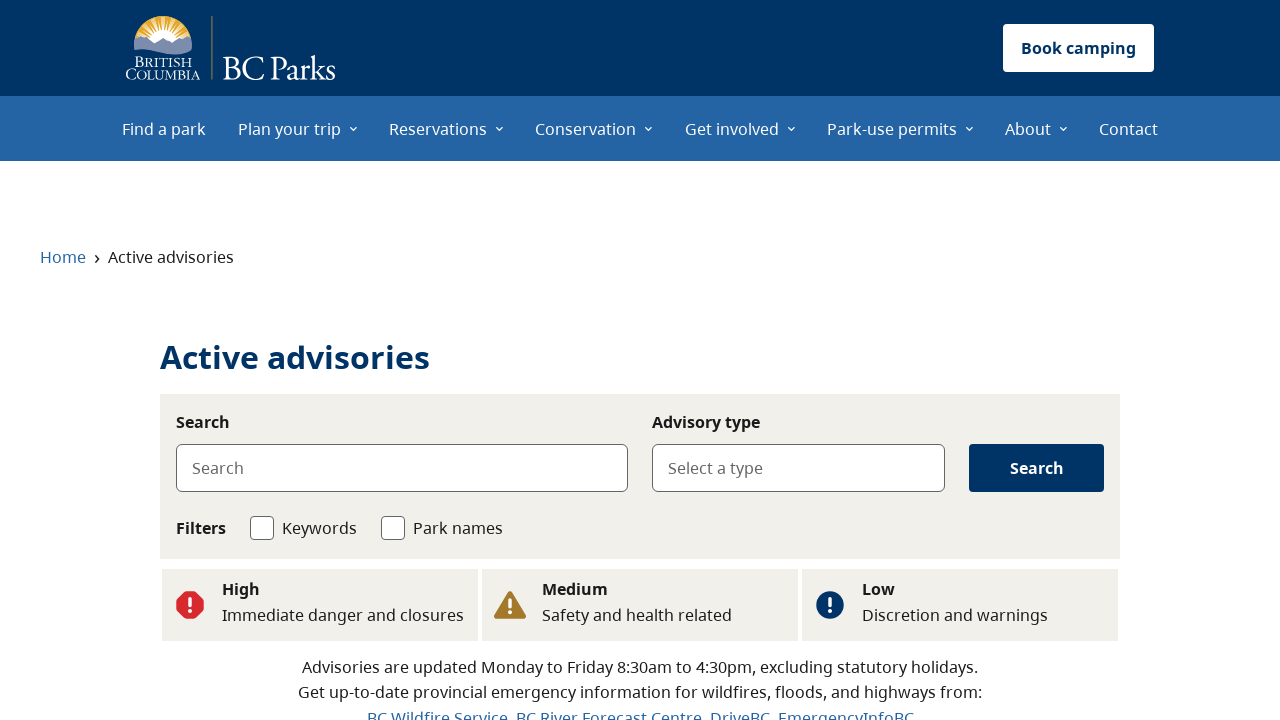